Tests window handling functionality by clicking a button that opens a new window and switching to it

Starting URL: https://www.leafground.com/window.xhtml

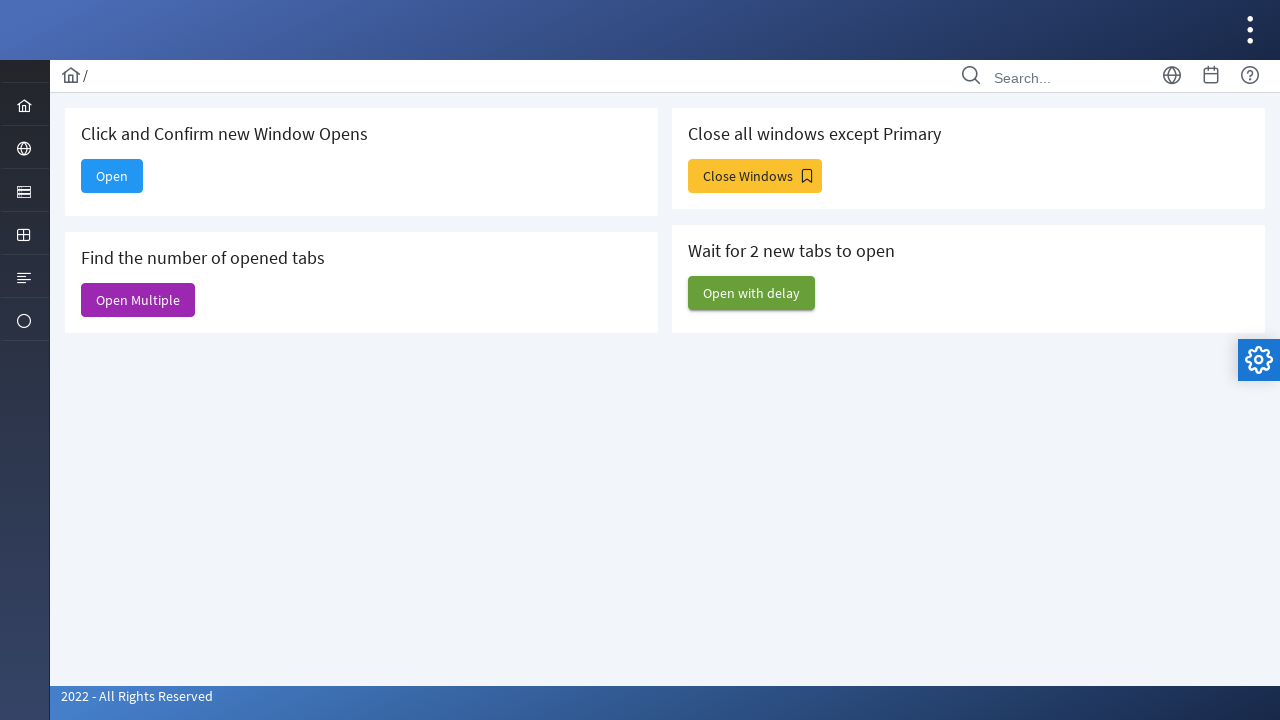

Clicked 'Open' button to trigger new window at (112, 176) on xpath=//span[text()='Open']
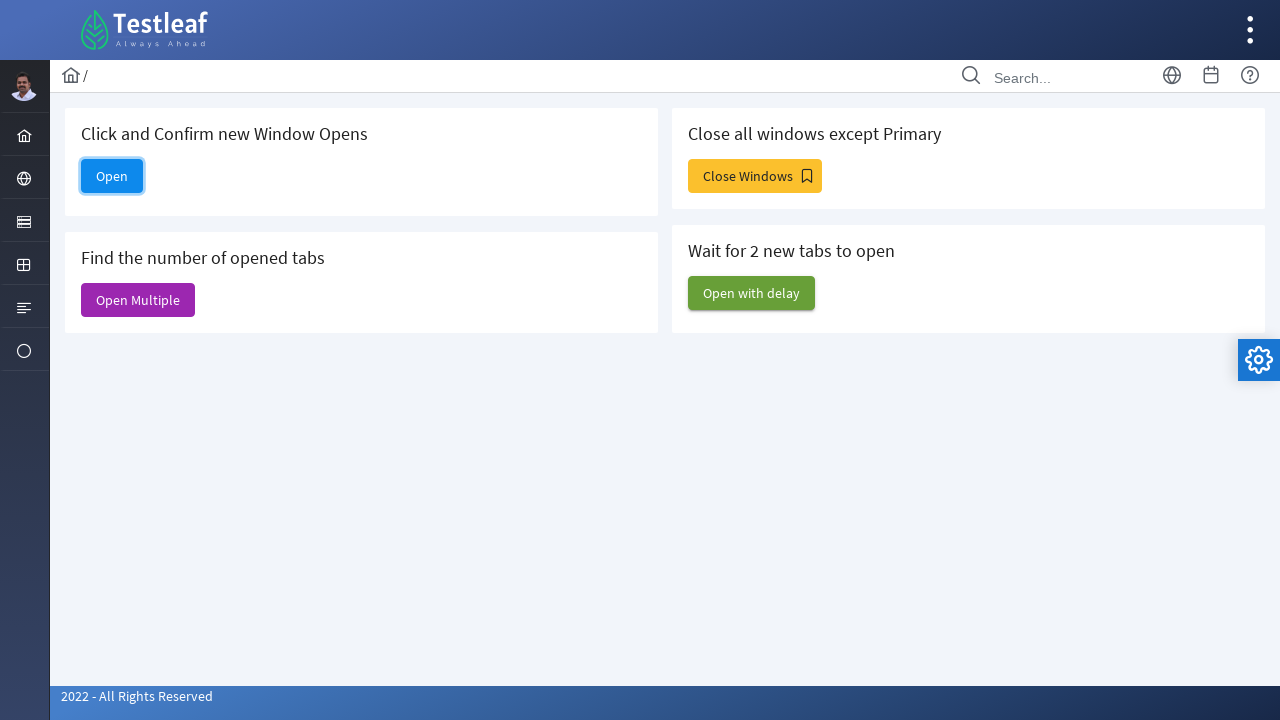

New window opened and captured
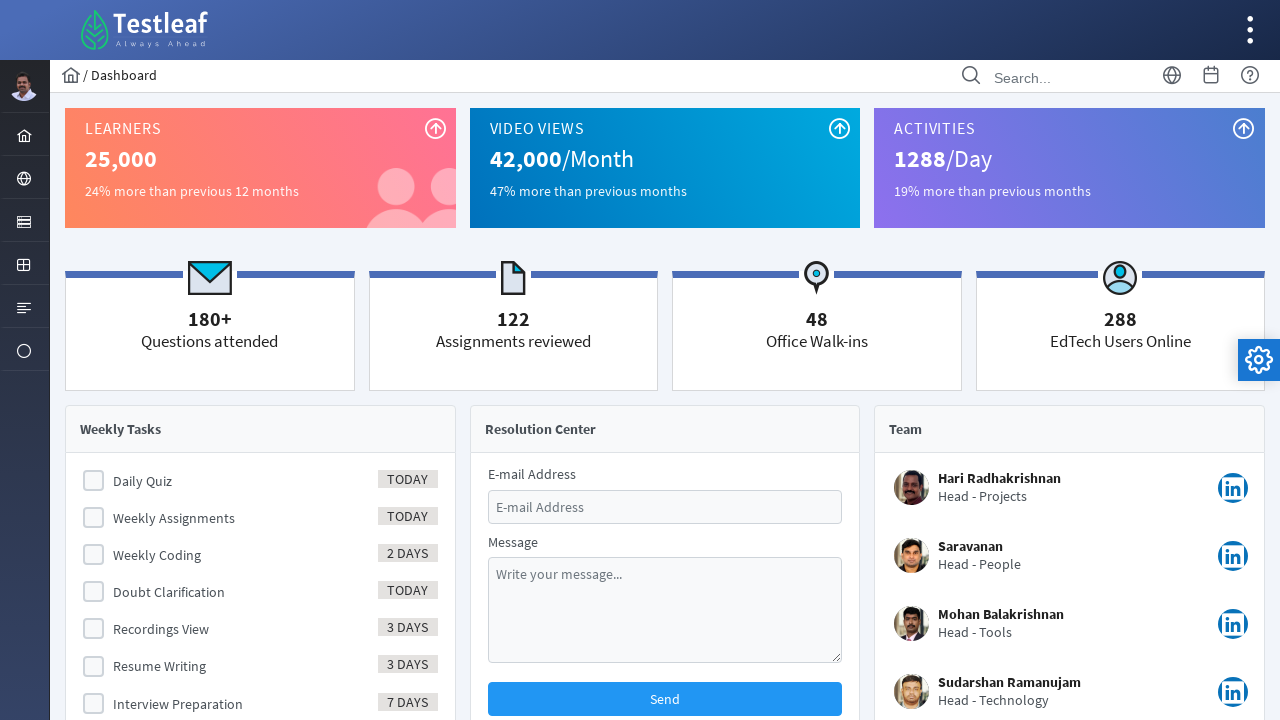

Retrieved new window title: Dashboard
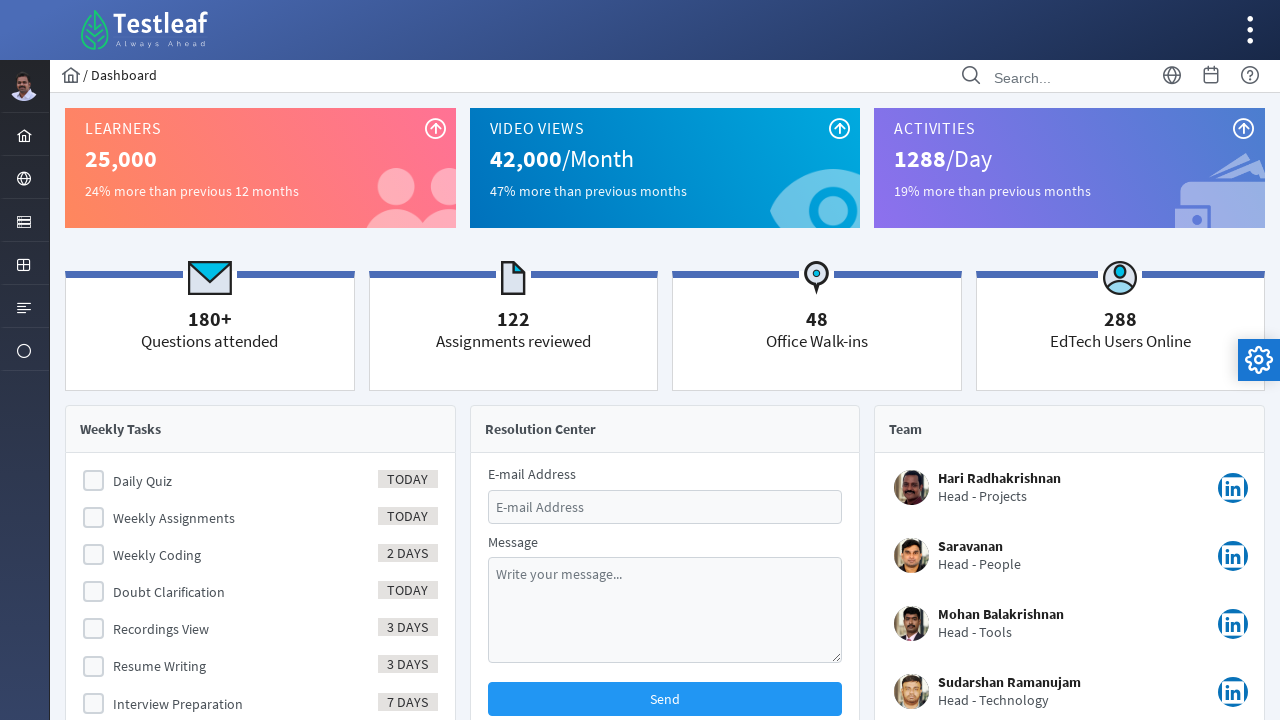

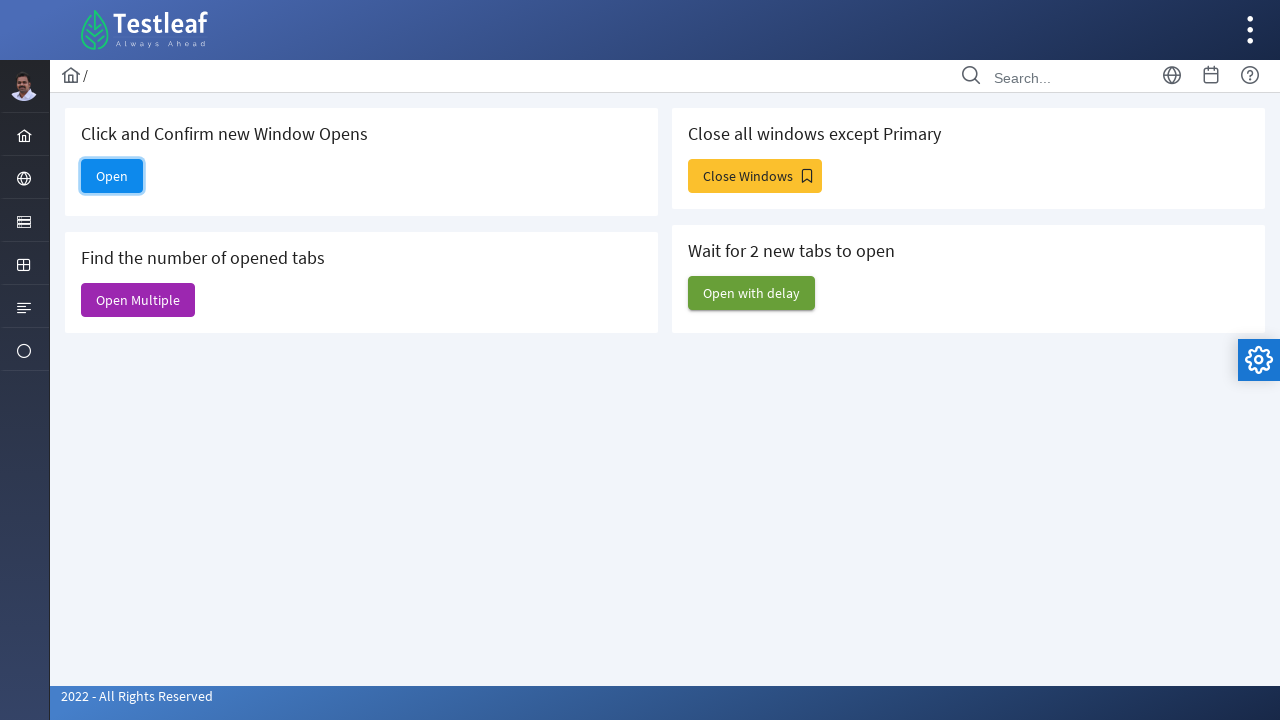